Tests that clicking the Register link displays the sign-up page with the expected "Signing up is easy!" heading text.

Starting URL: https://parabank.parasoft.com/parabank/index.htm

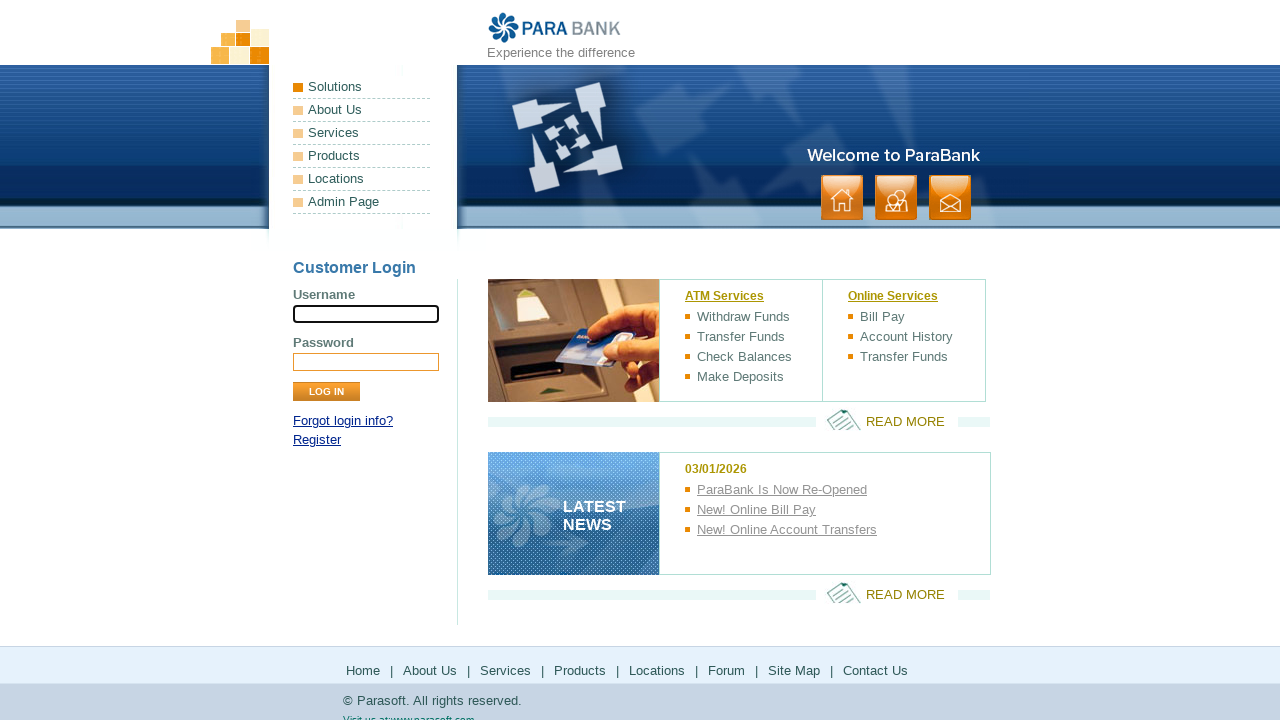

Clicked Register link at (317, 440) on xpath=//a[text()='Register']
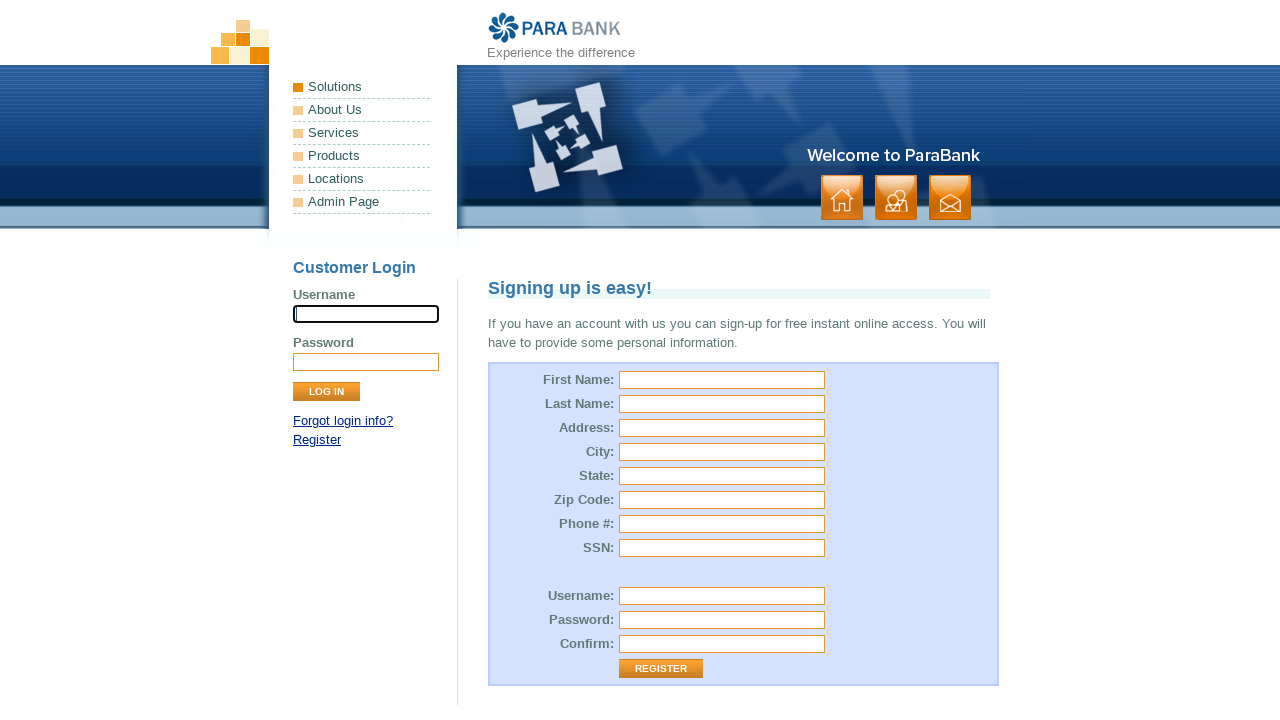

Sign-up page title element loaded
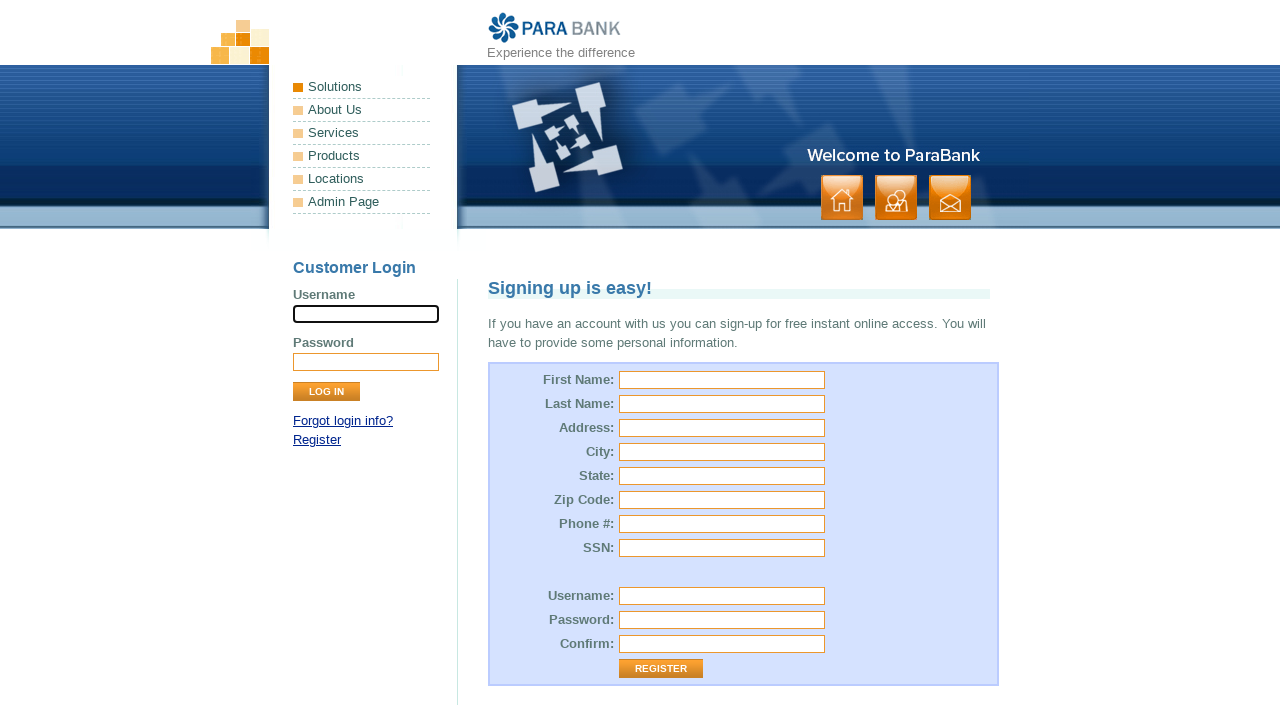

Retrieved title text content
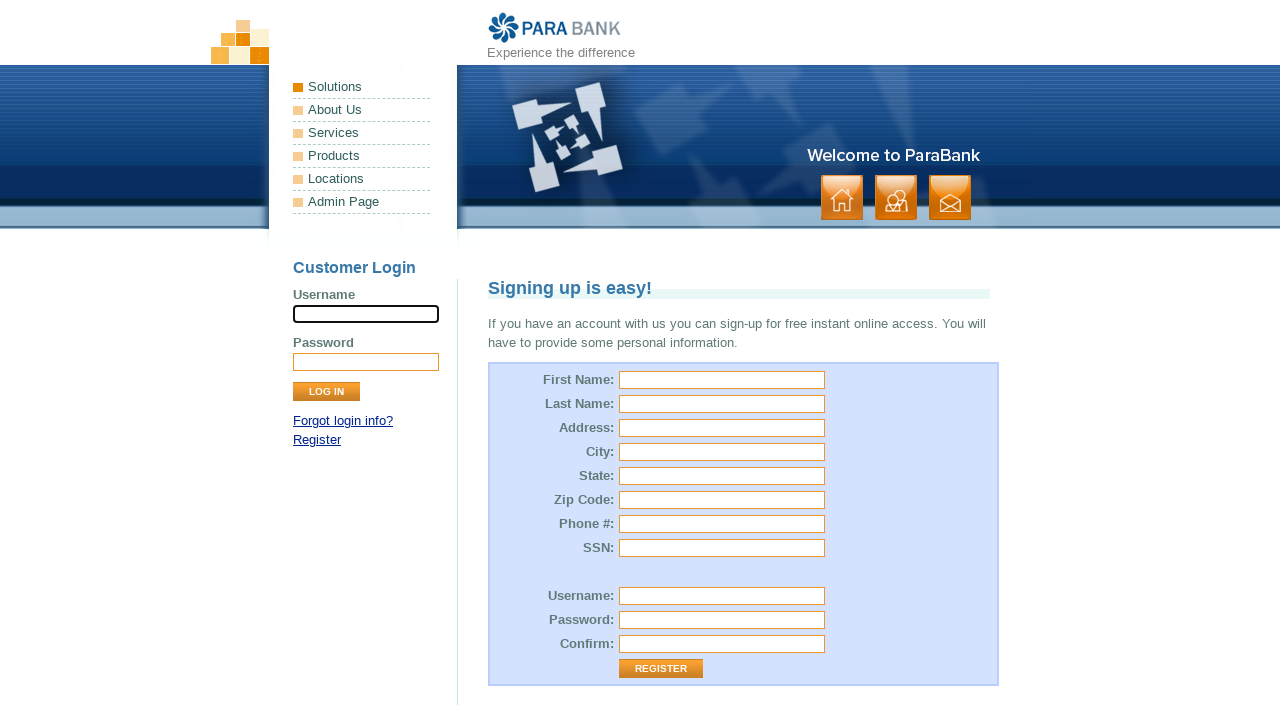

Verified title text is 'Signing up is easy!'
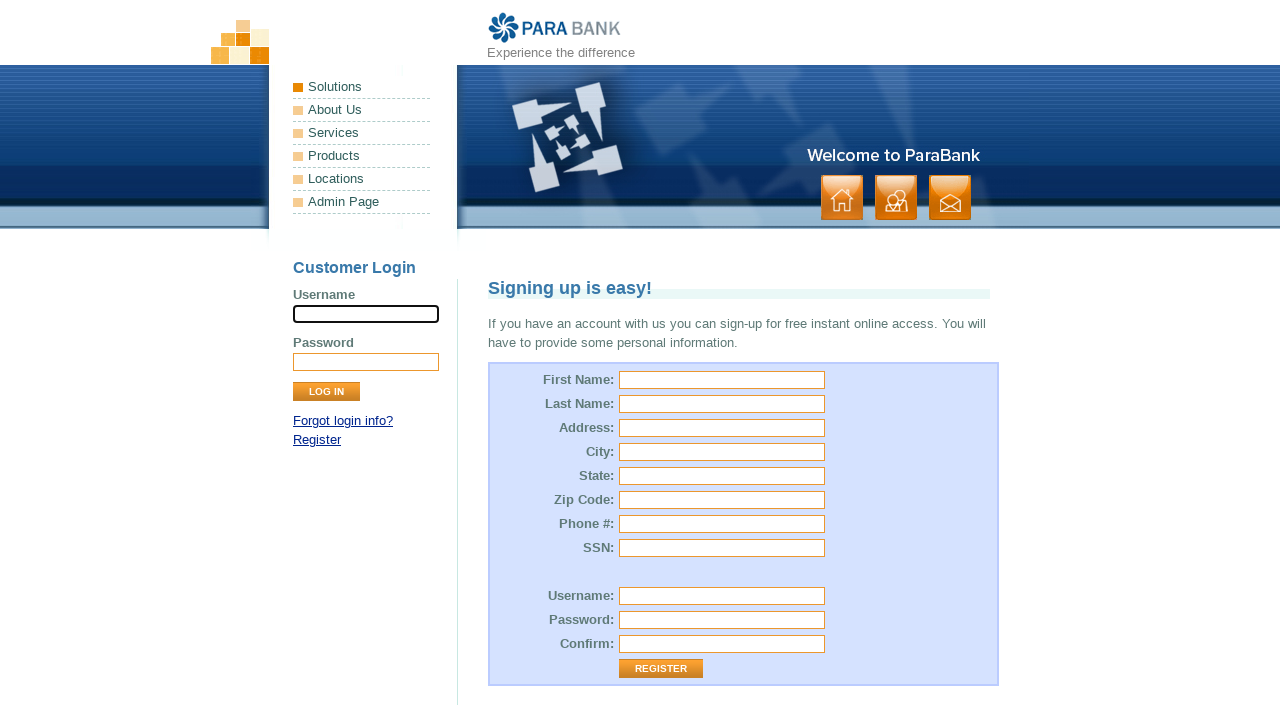

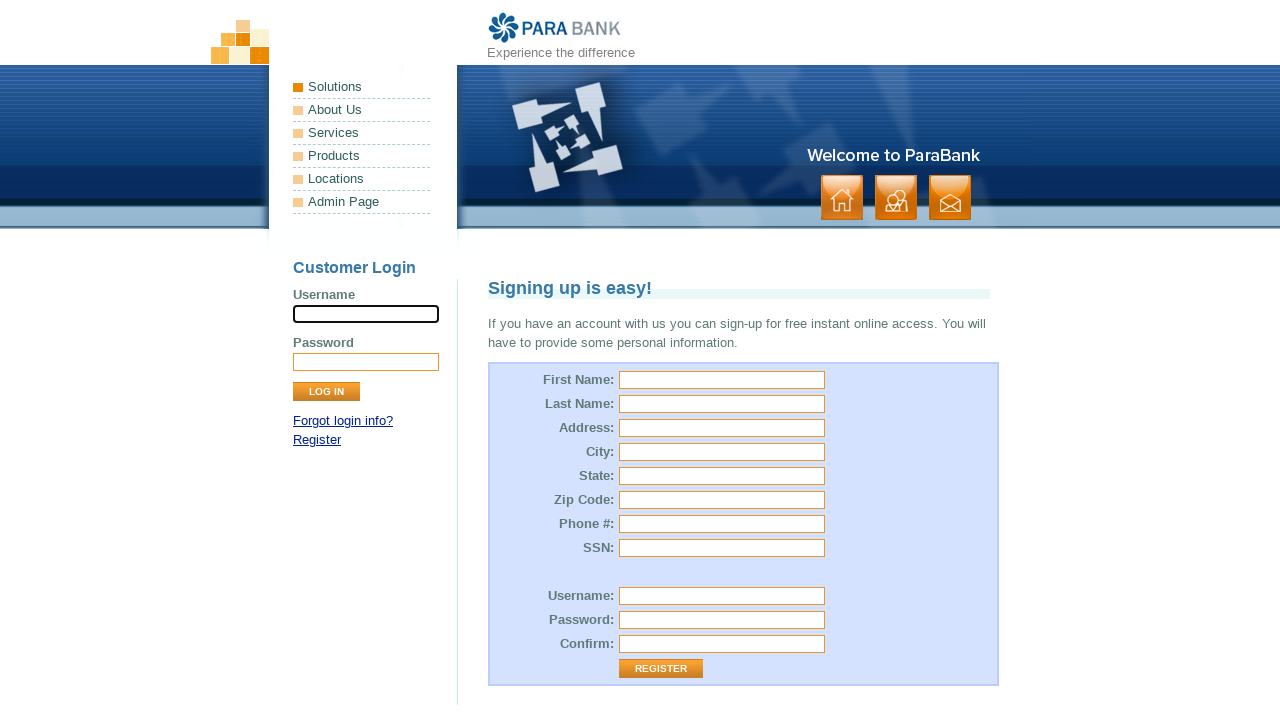